Navigates through W3Schools website by clicking on References, Exercises, and Tutorials navigation buttons, then clicks on the Learn HTML link

Starting URL: https://www.w3schools.com/

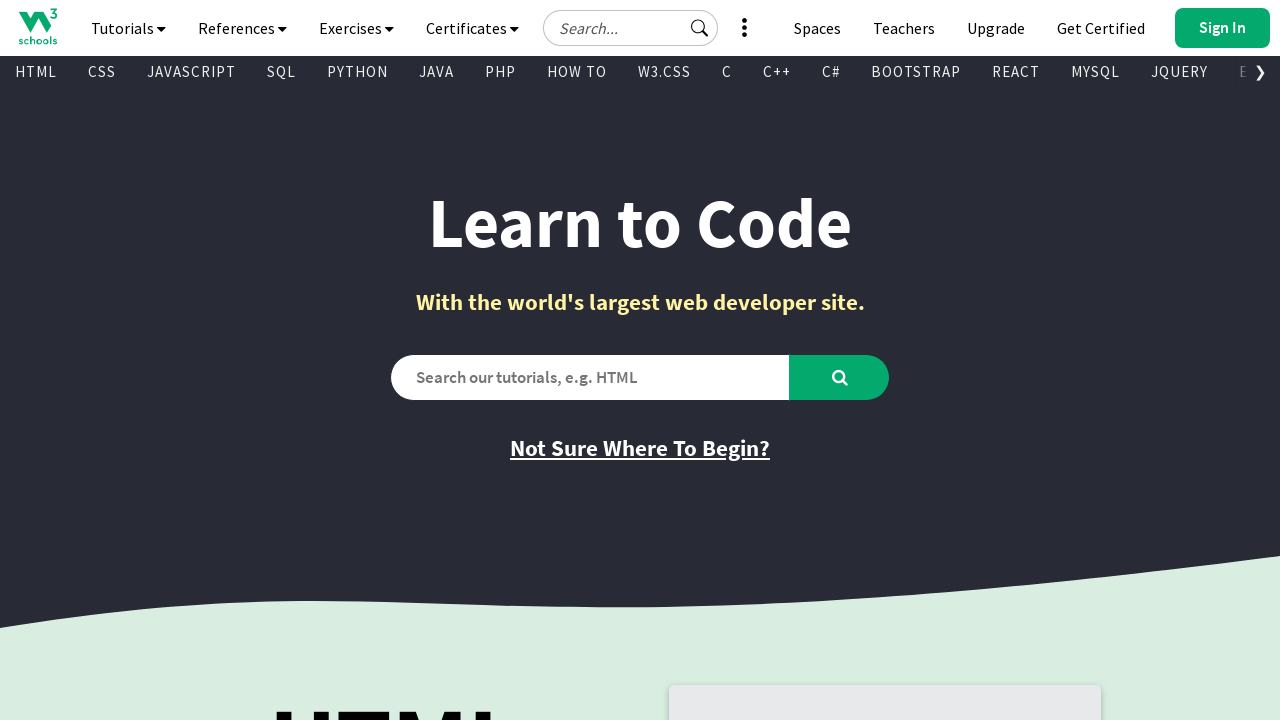

Clicked on References navigation button at (242, 28) on #navbtn_references
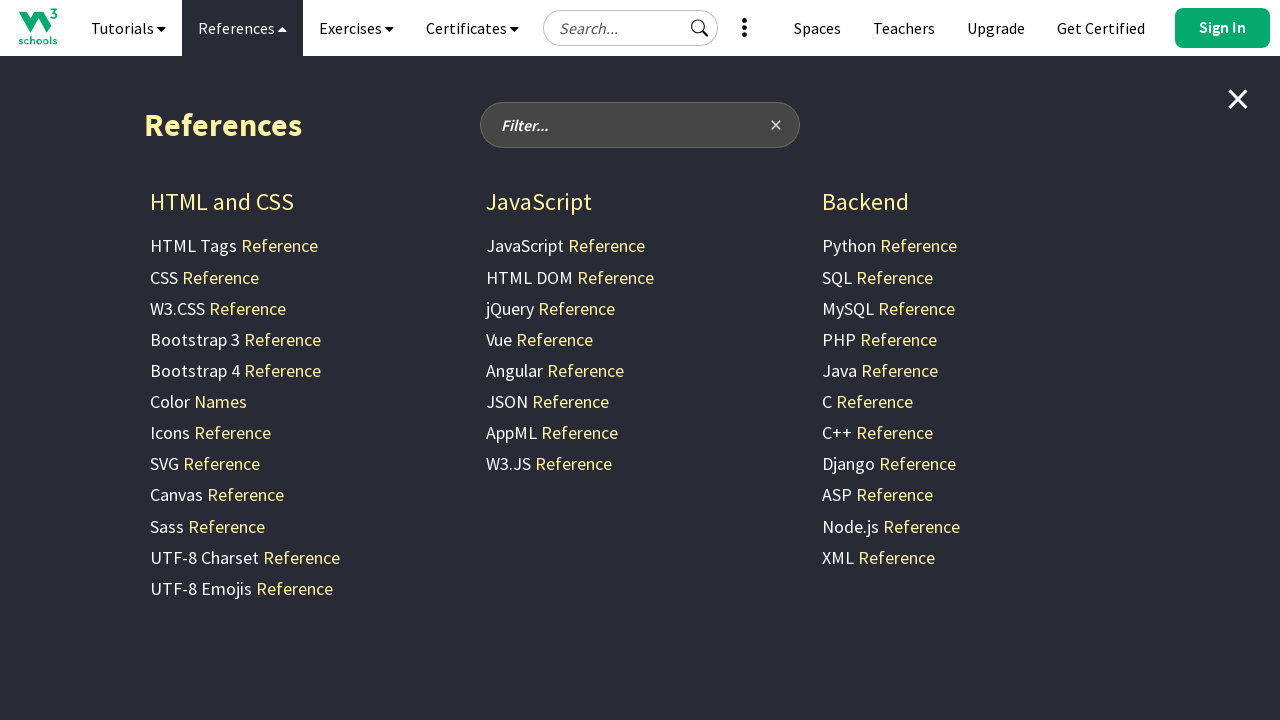

Waited for page to load after References click
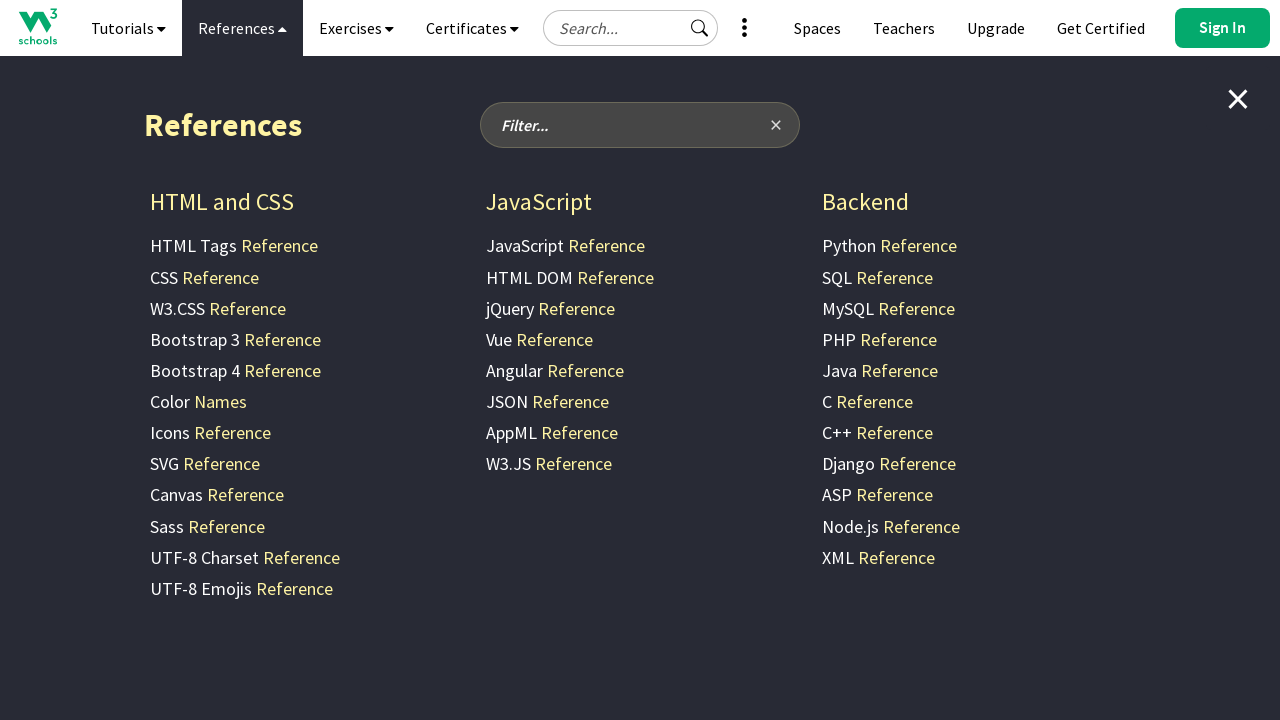

Clicked on Exercises navigation button at (356, 28) on #navbtn_exercises
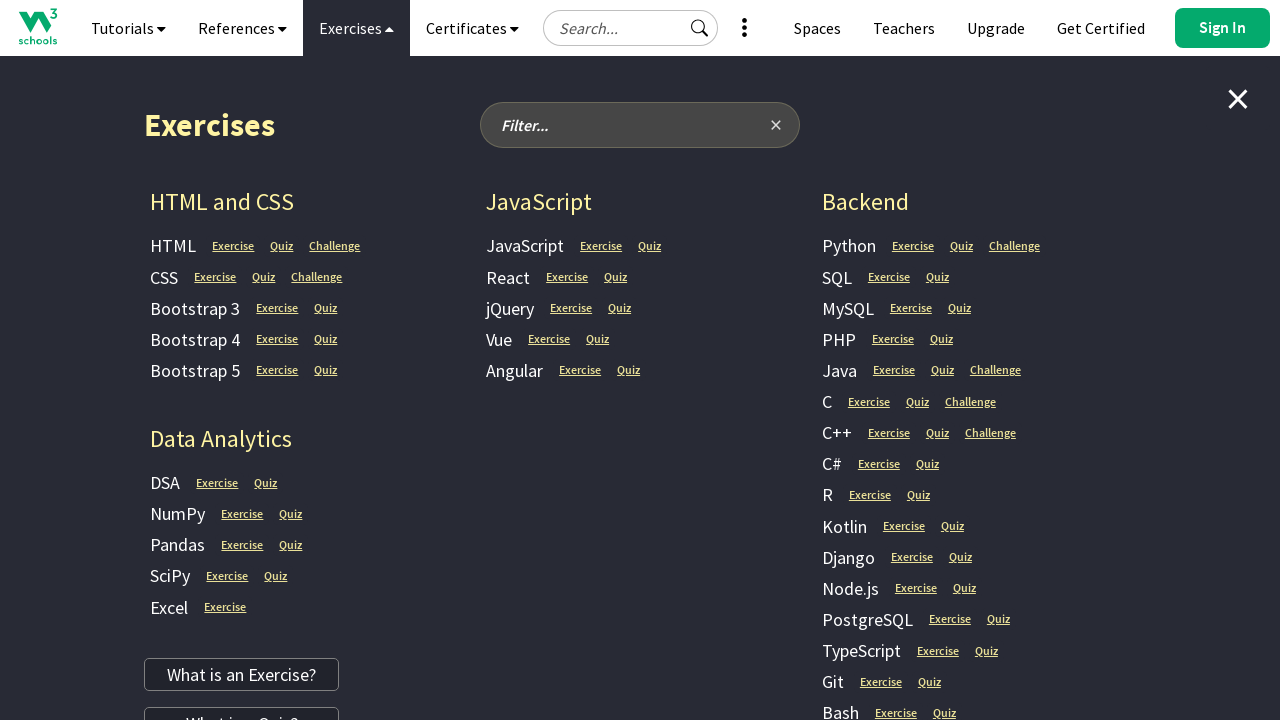

Waited for page to load after Exercises click
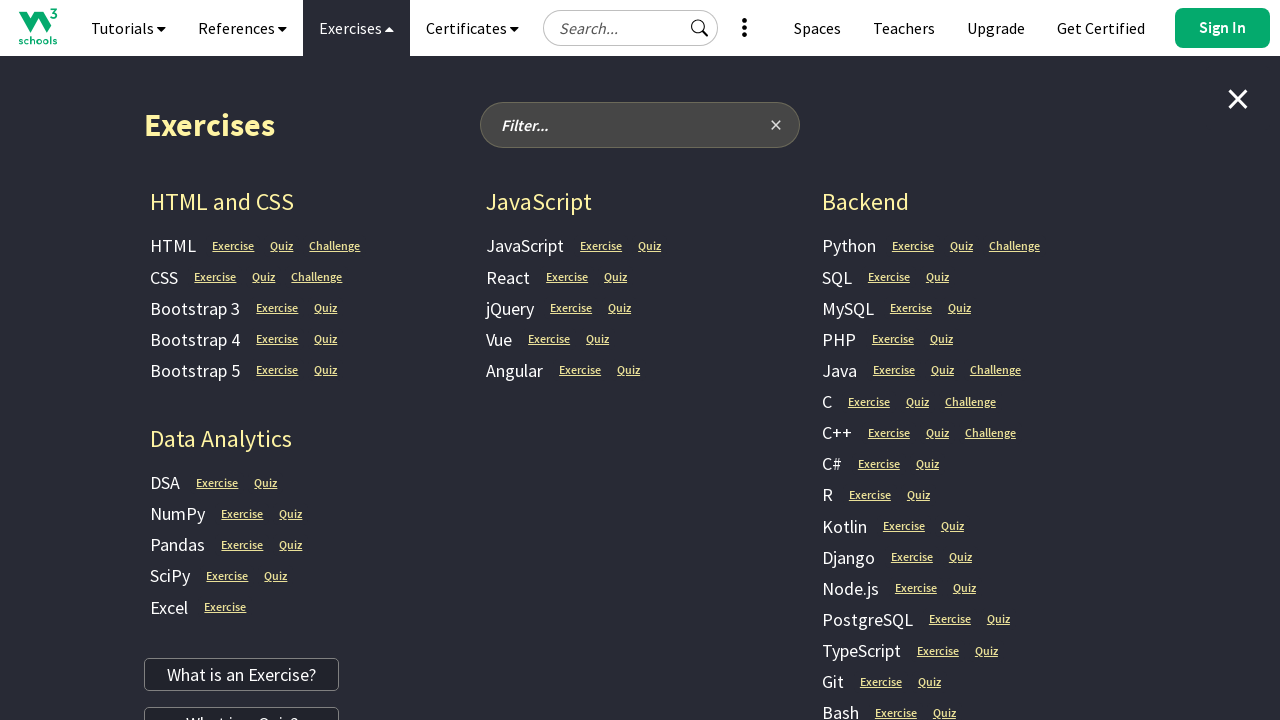

Clicked on Tutorials navigation button at (128, 28) on #navbtn_tutorials
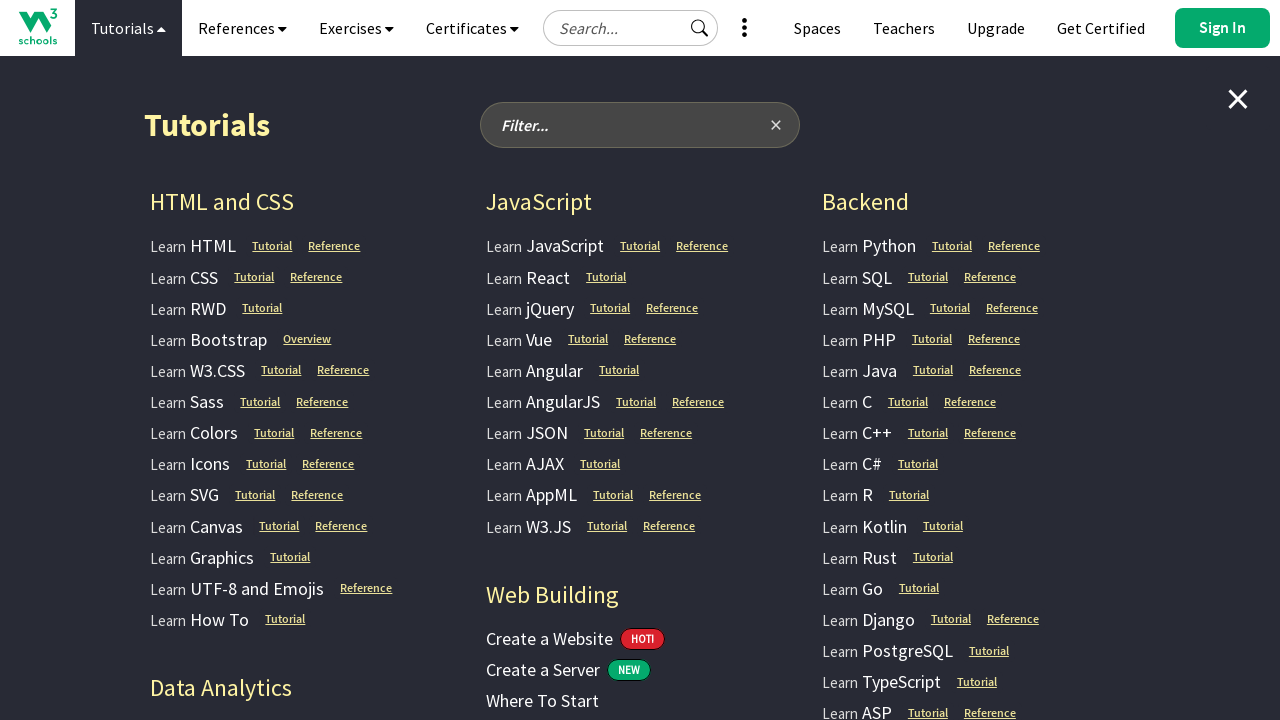

Waited for page to load after Tutorials click
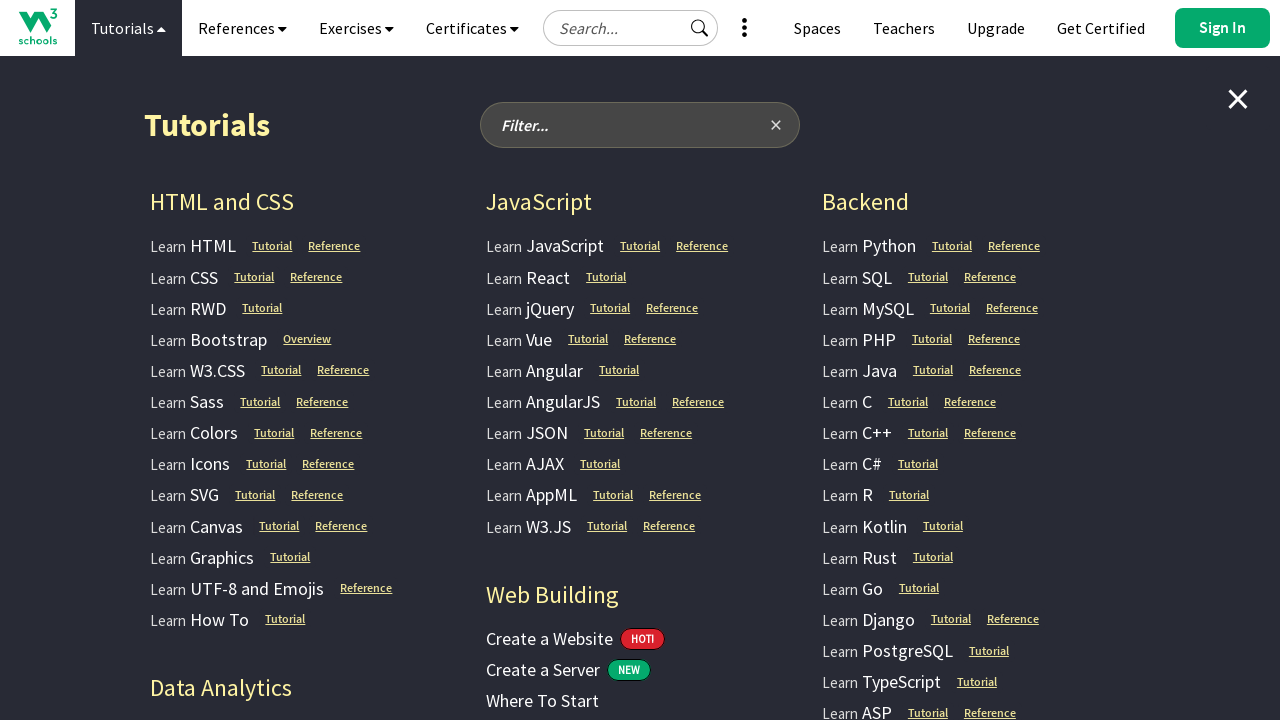

Clicked on Learn HTML link at (193, 246) on text=Learn HTML
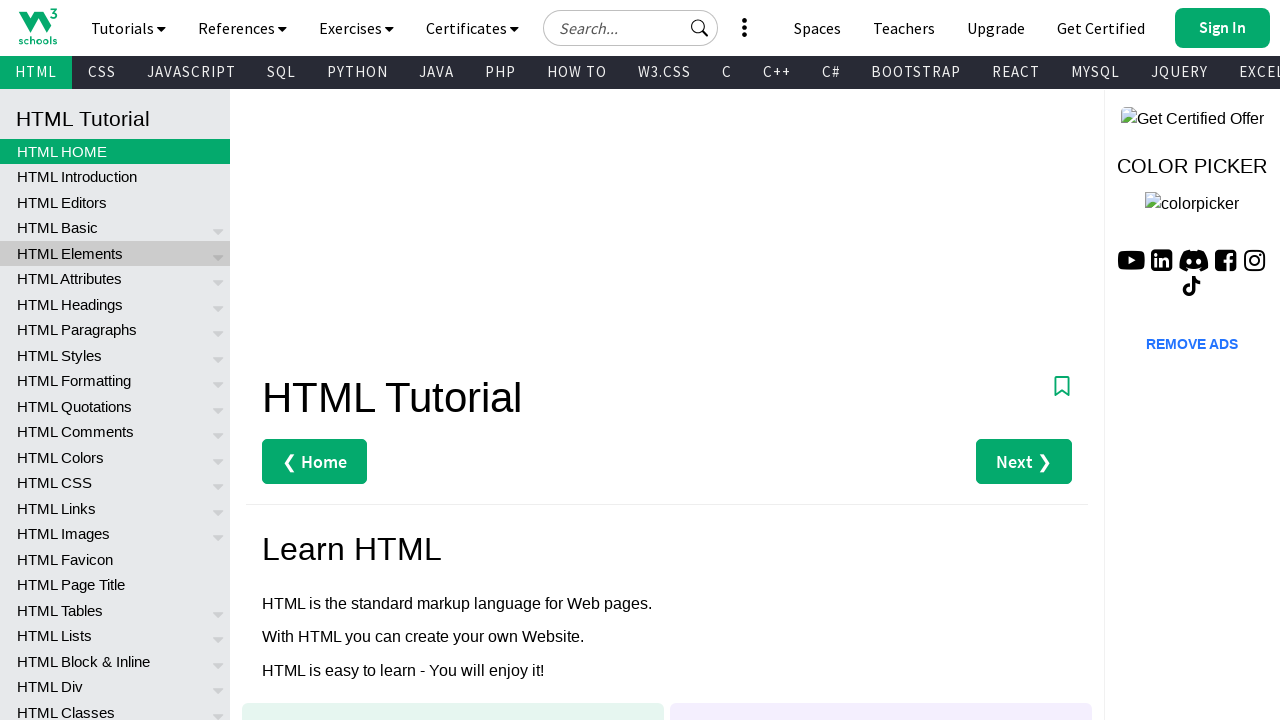

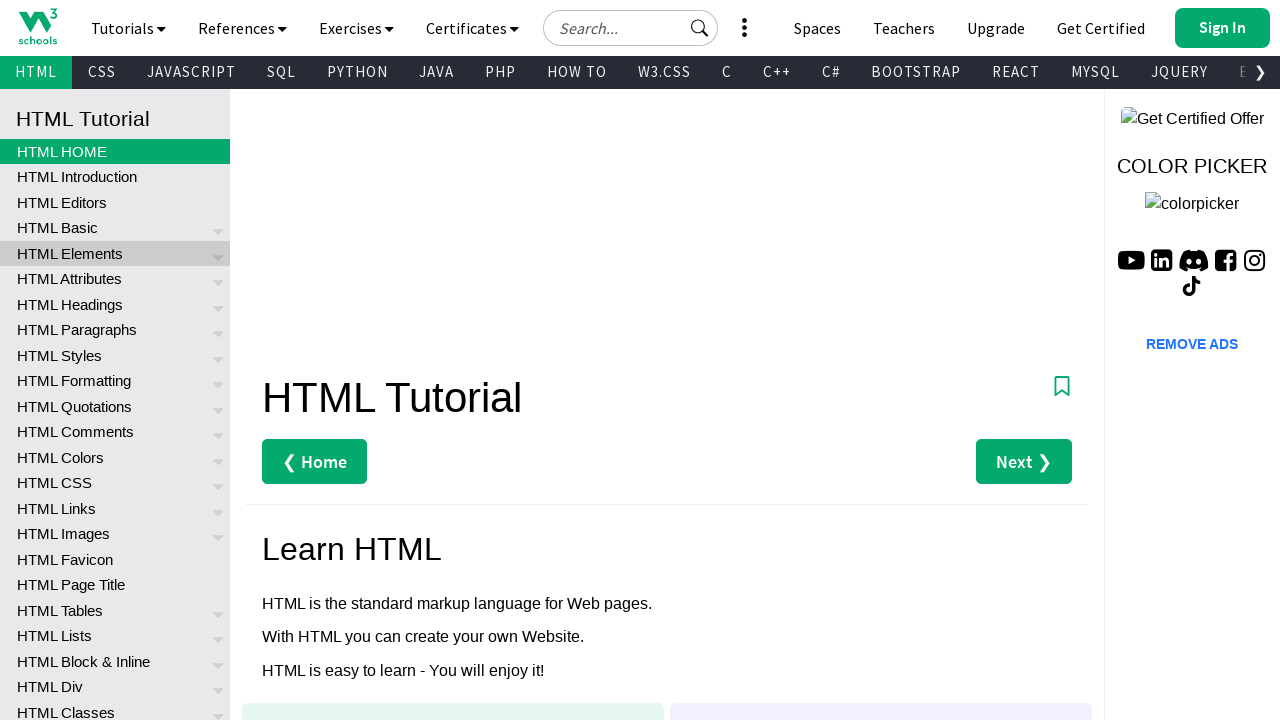